Tests multi-select dropdown by selecting multiple options and then deselecting one

Starting URL: https://demoqa.com/select-menu

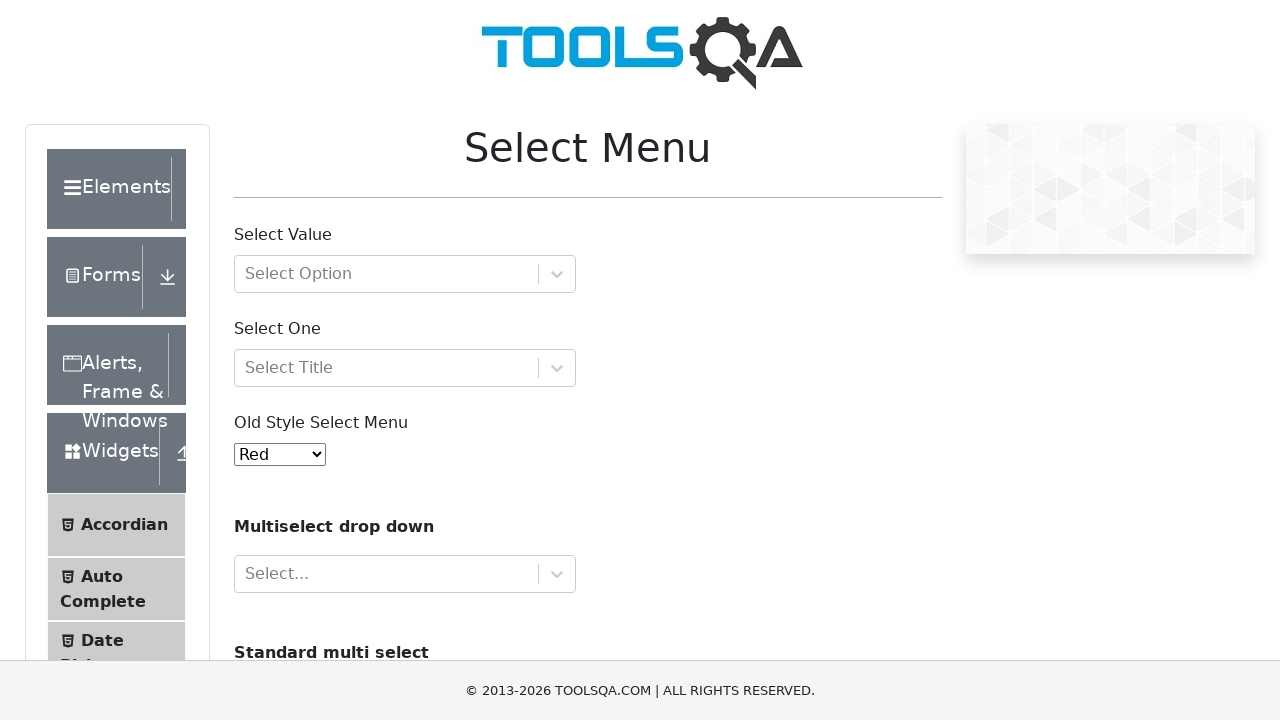

Scrolled to cars multi-select element
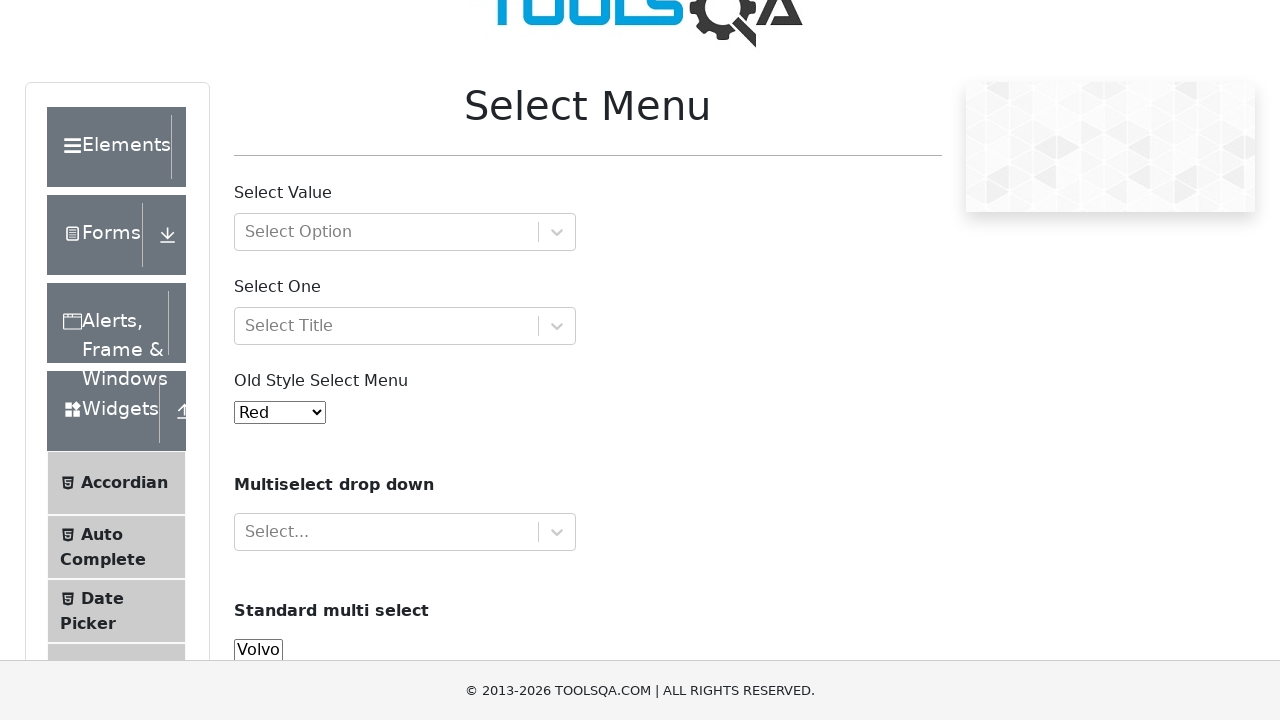

Selected multiple options (Opel and Audi) by index on #cars
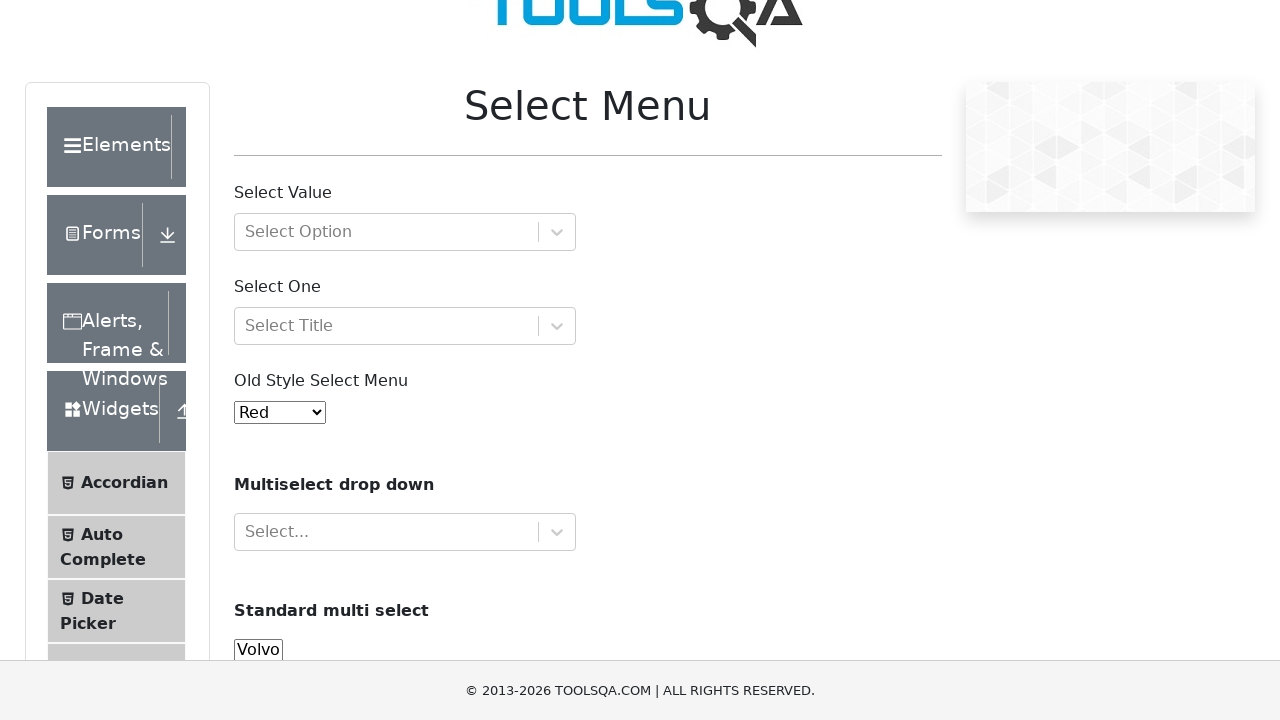

Waited 1 second to see selections
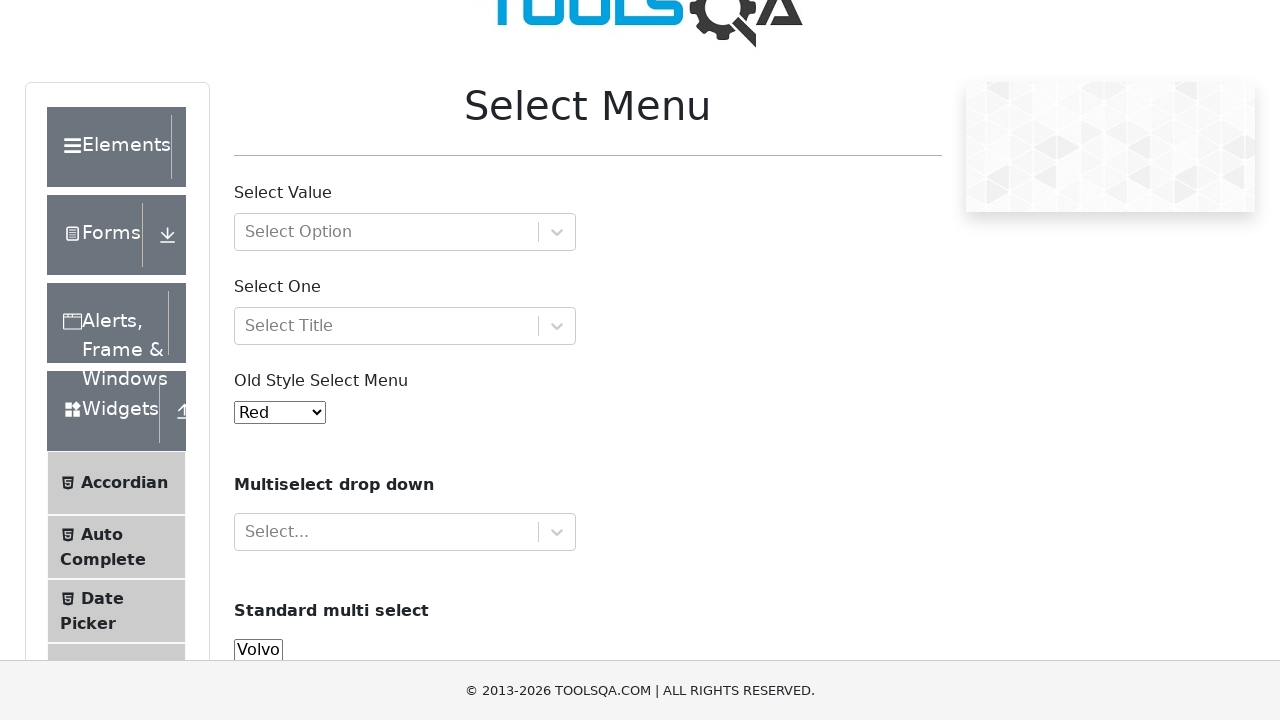

Deselected Opel by selecting only Audi on #cars
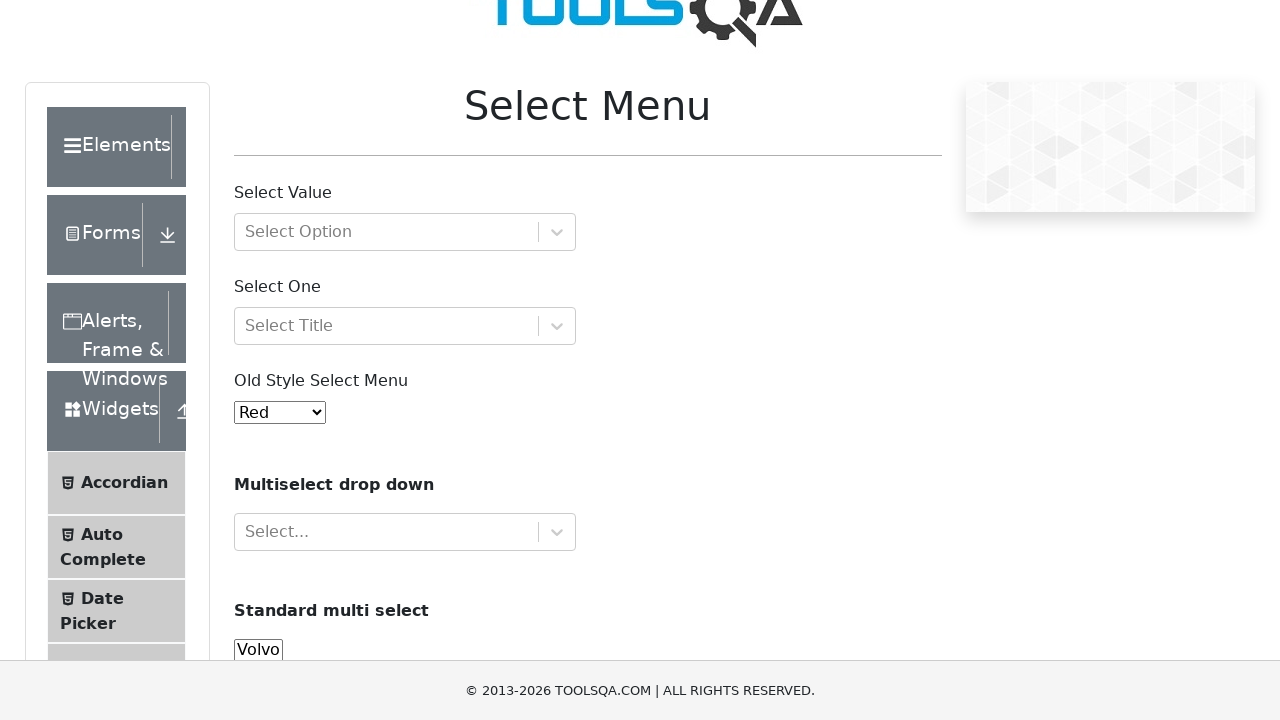

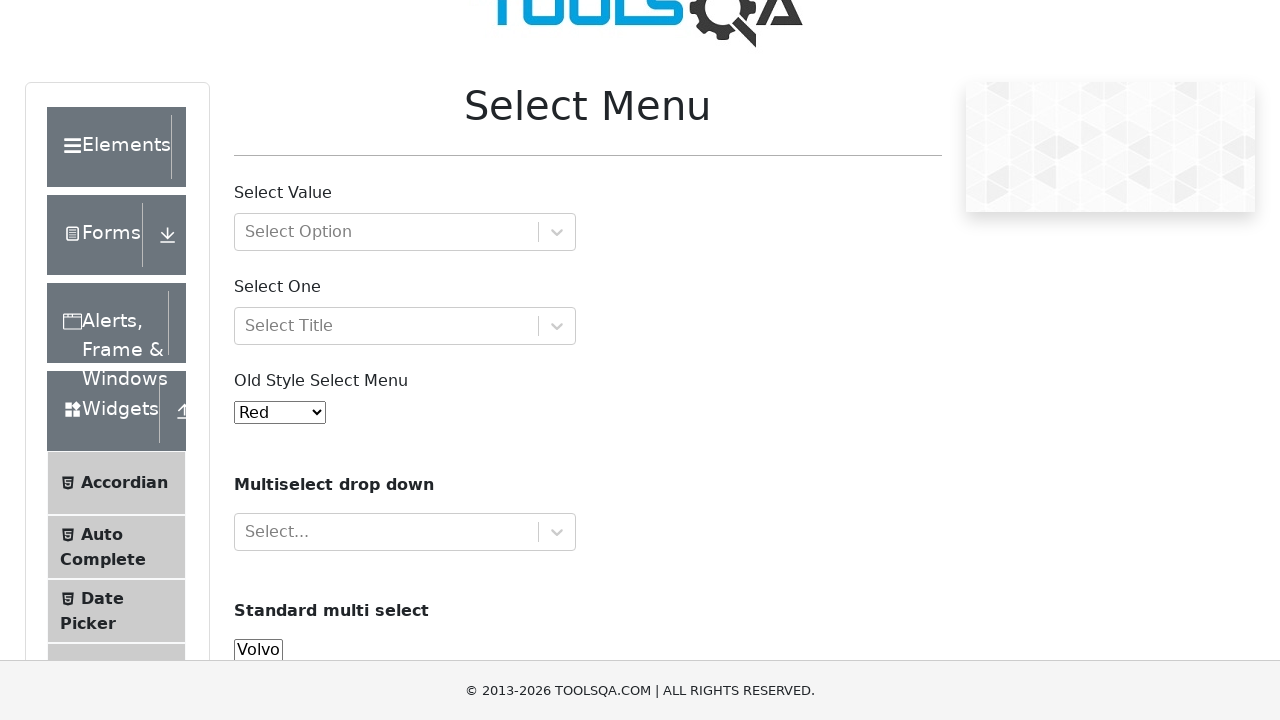